Tests that the Clear completed button displays correct text after marking an item complete

Starting URL: https://demo.playwright.dev/todomvc

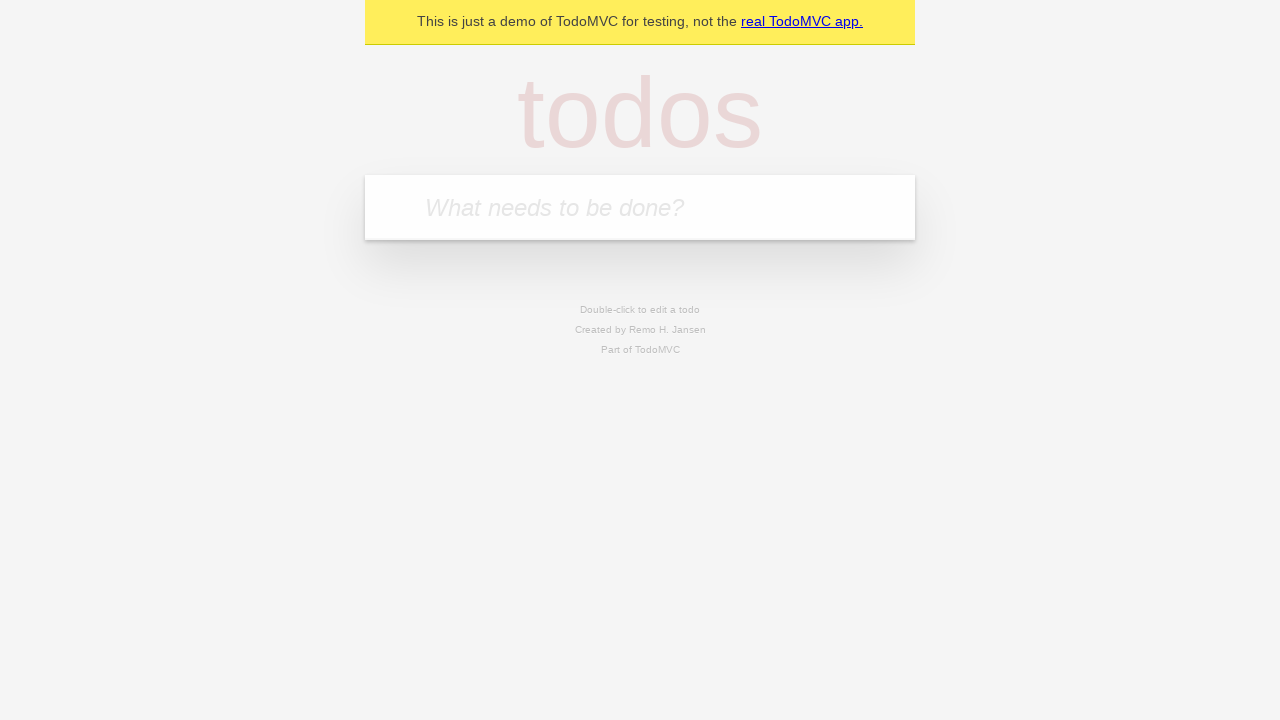

Filled todo input with 'buy some cheese' on internal:attr=[placeholder="What needs to be done?"i]
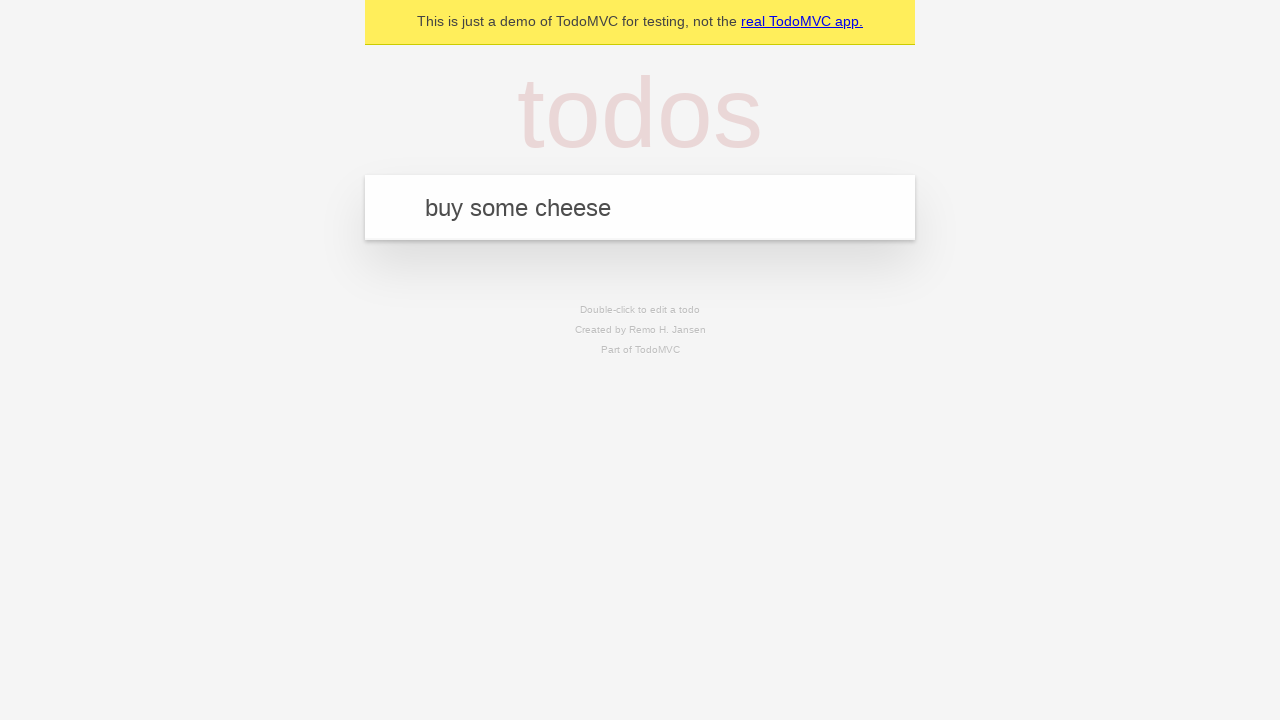

Pressed Enter to add first todo on internal:attr=[placeholder="What needs to be done?"i]
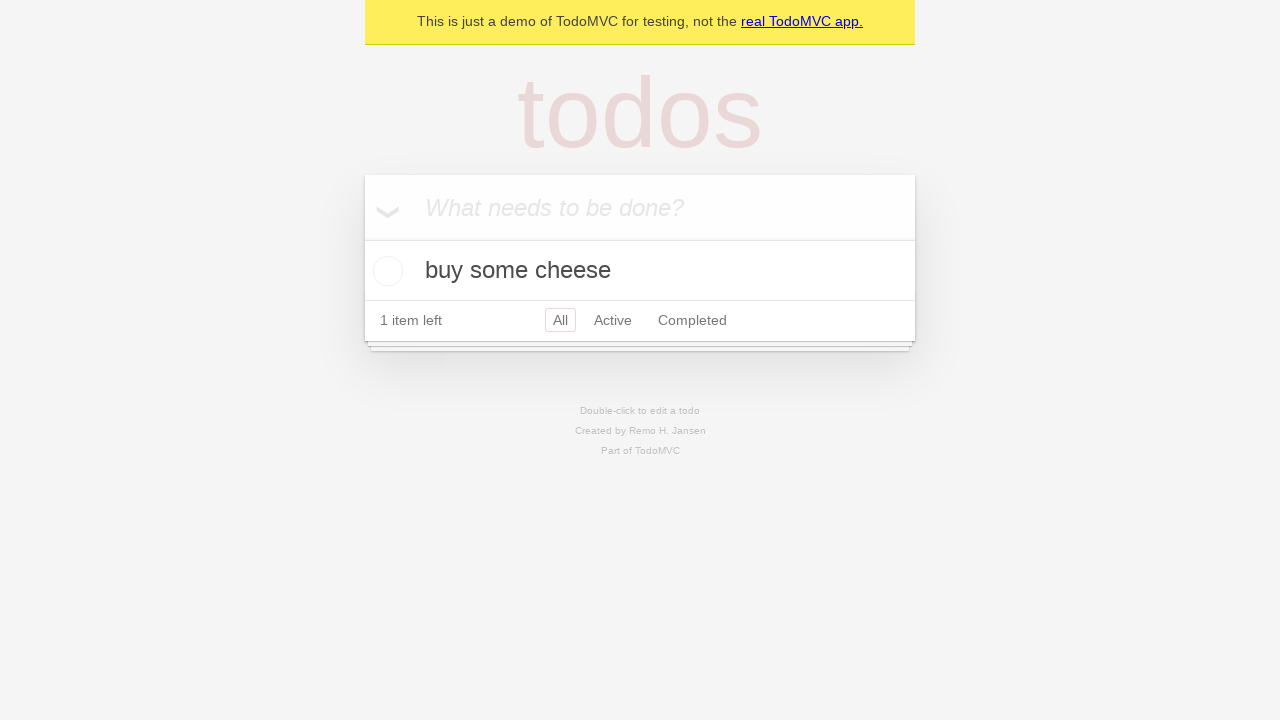

Filled todo input with 'feed the cat' on internal:attr=[placeholder="What needs to be done?"i]
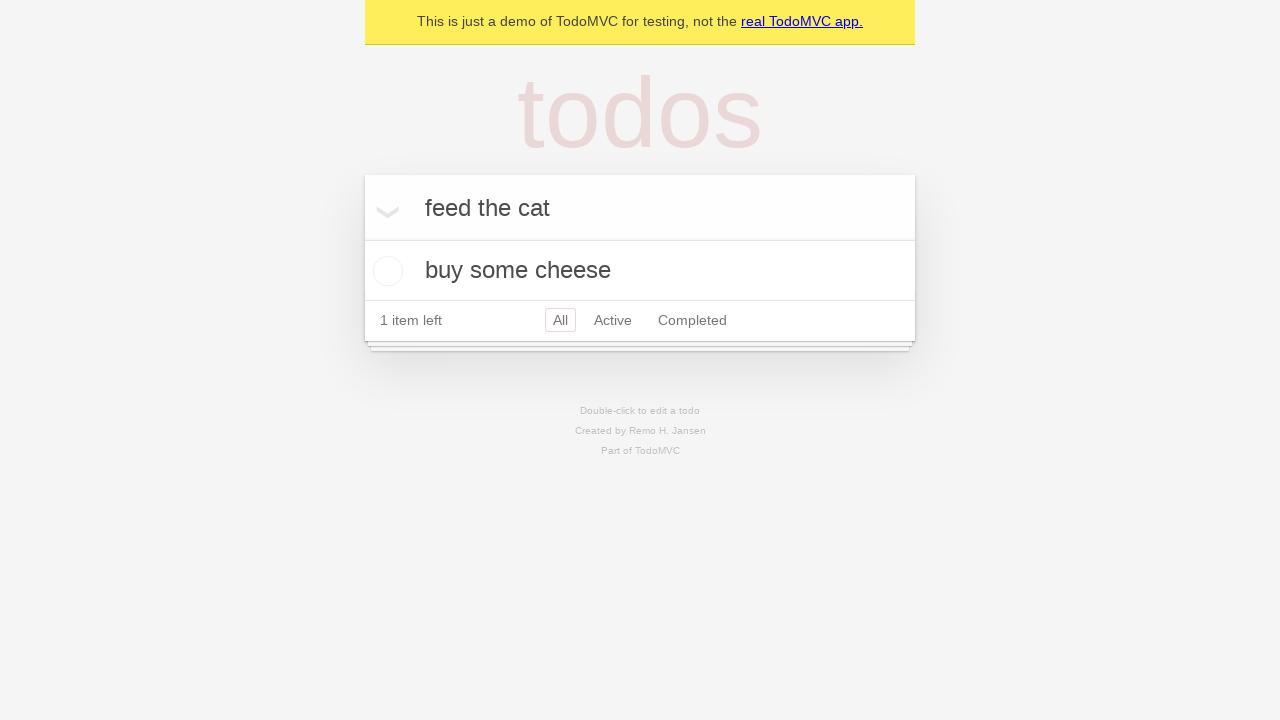

Pressed Enter to add second todo on internal:attr=[placeholder="What needs to be done?"i]
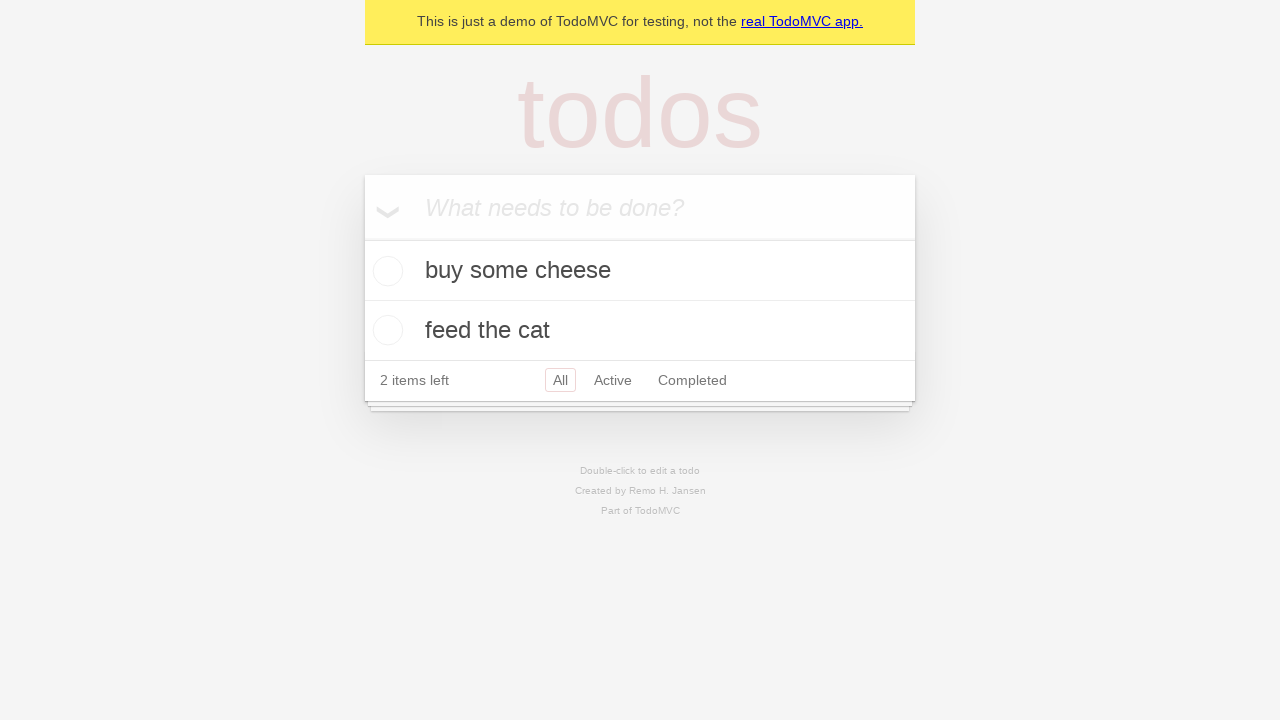

Filled todo input with 'book a doctors appointment' on internal:attr=[placeholder="What needs to be done?"i]
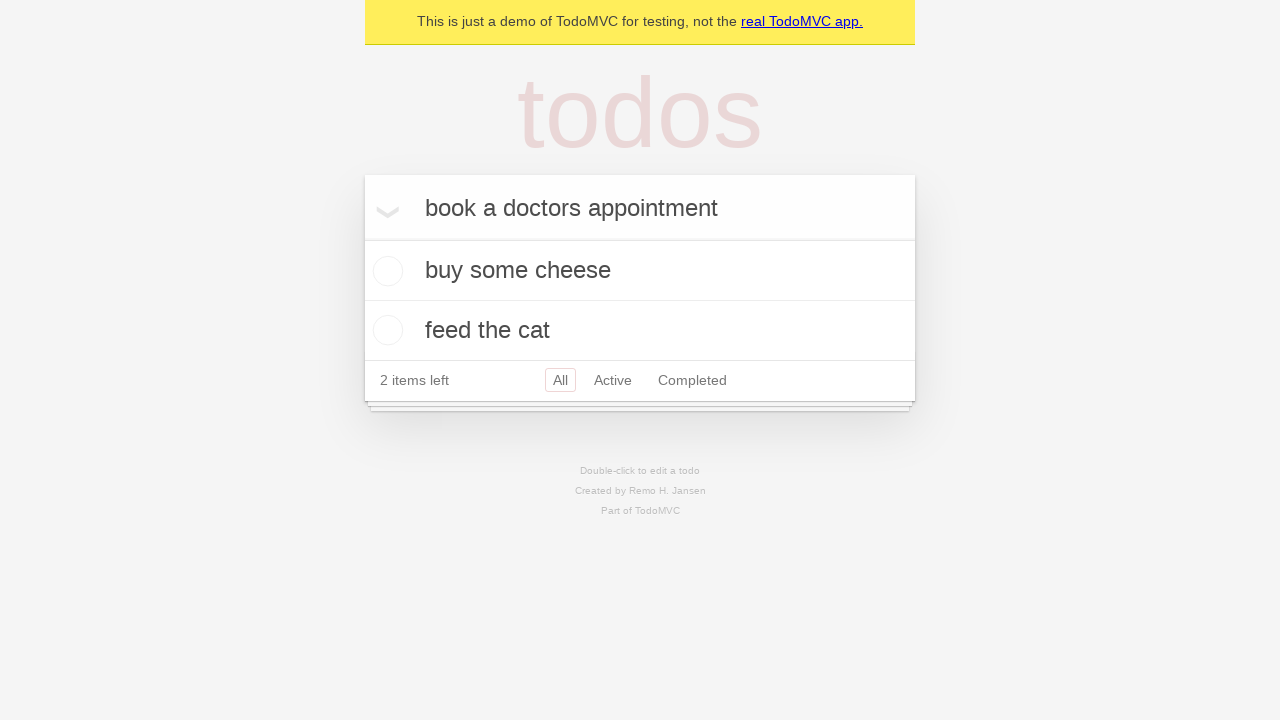

Pressed Enter to add third todo on internal:attr=[placeholder="What needs to be done?"i]
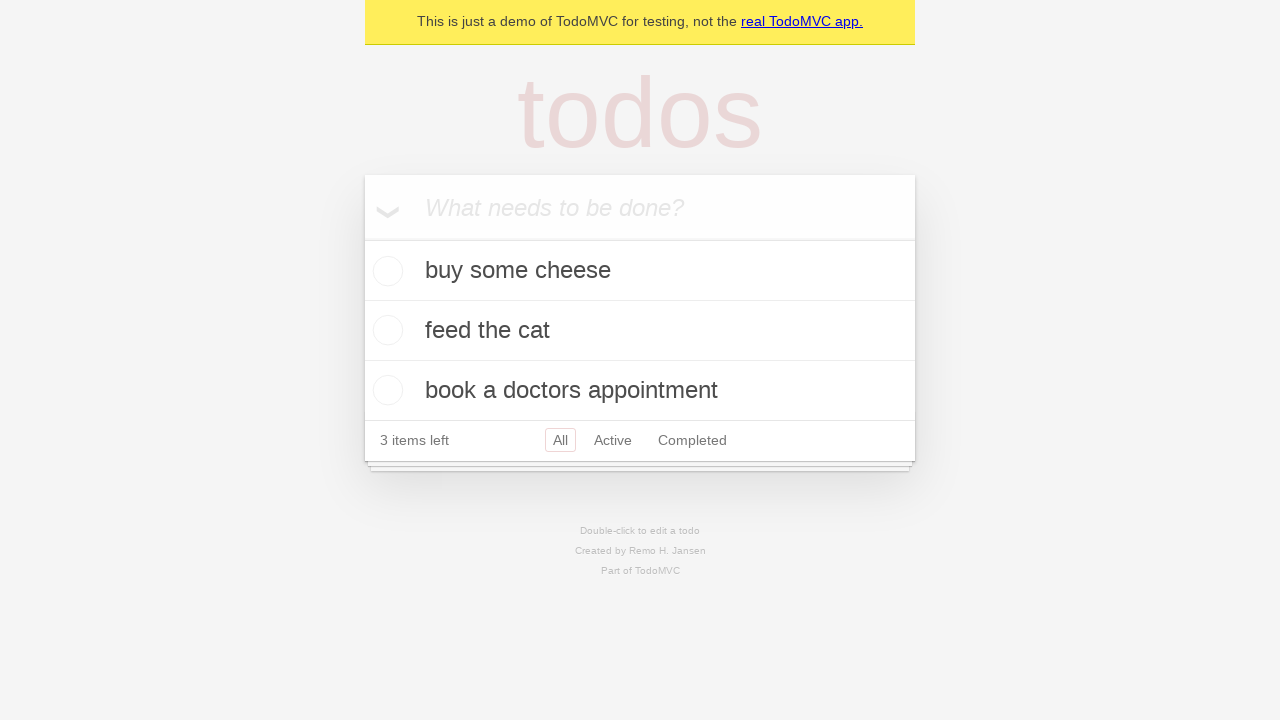

Checked first todo item as complete at (385, 271) on .todo-list li .toggle >> nth=0
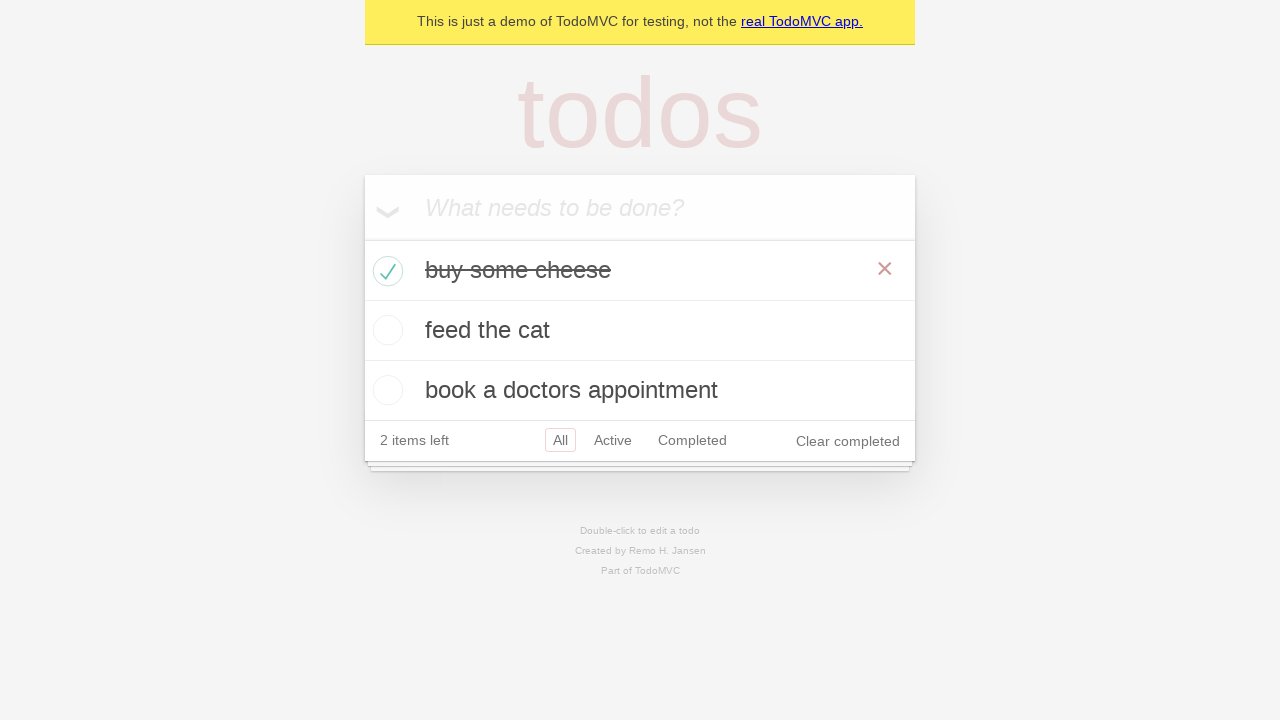

Clear completed button appeared after marking item complete
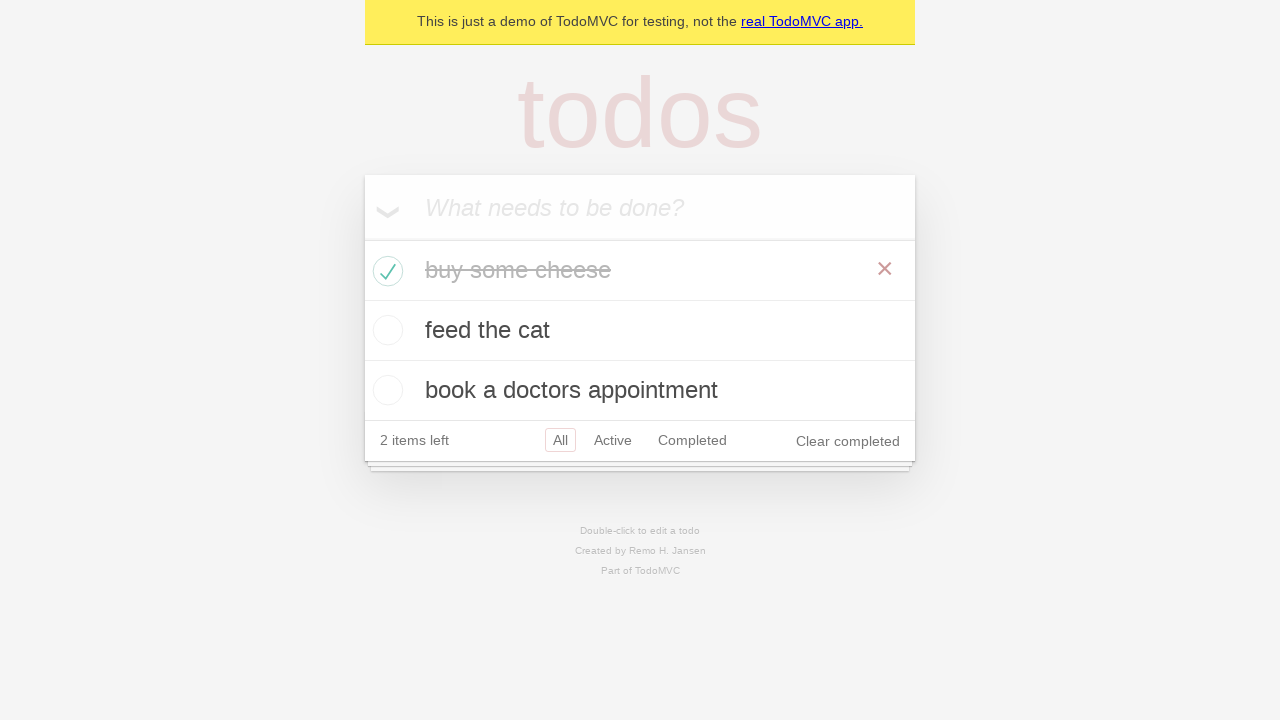

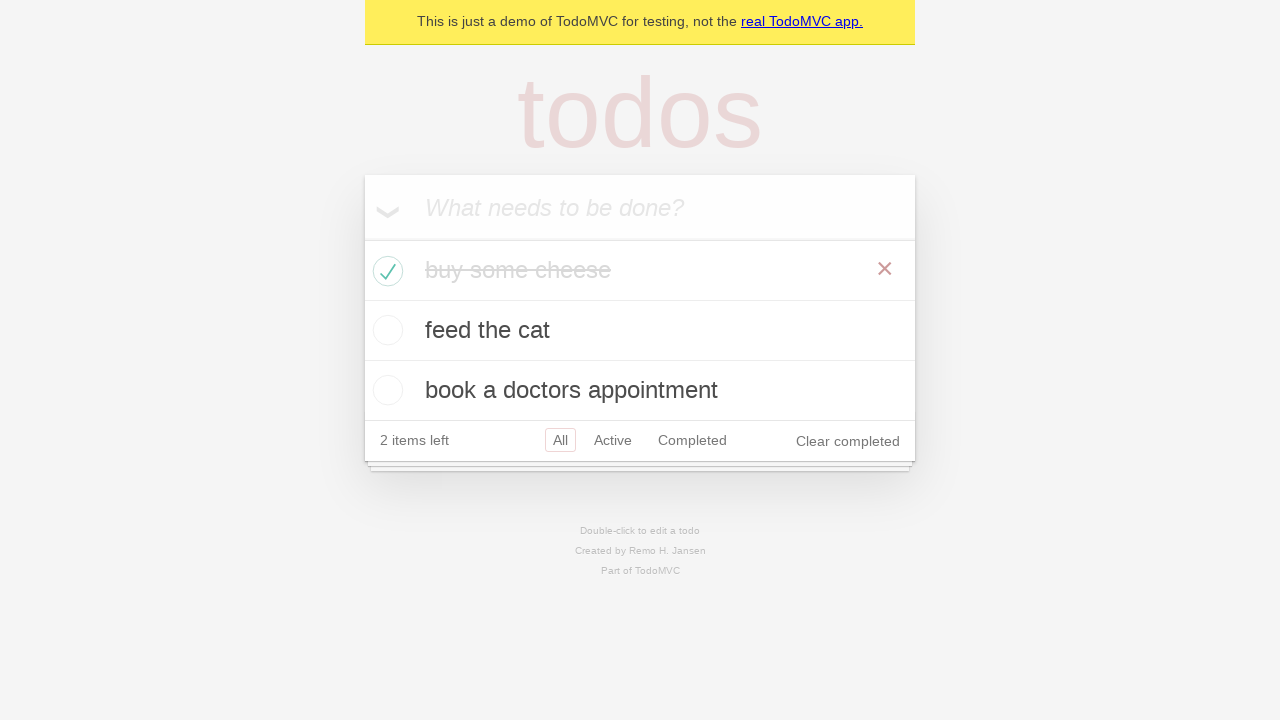